Tests a math quiz form by reading two numbers from the page, calculating their sum, selecting the correct answer from a dropdown menu, and submitting the form.

Starting URL: http://suninjuly.github.io/selects1.html

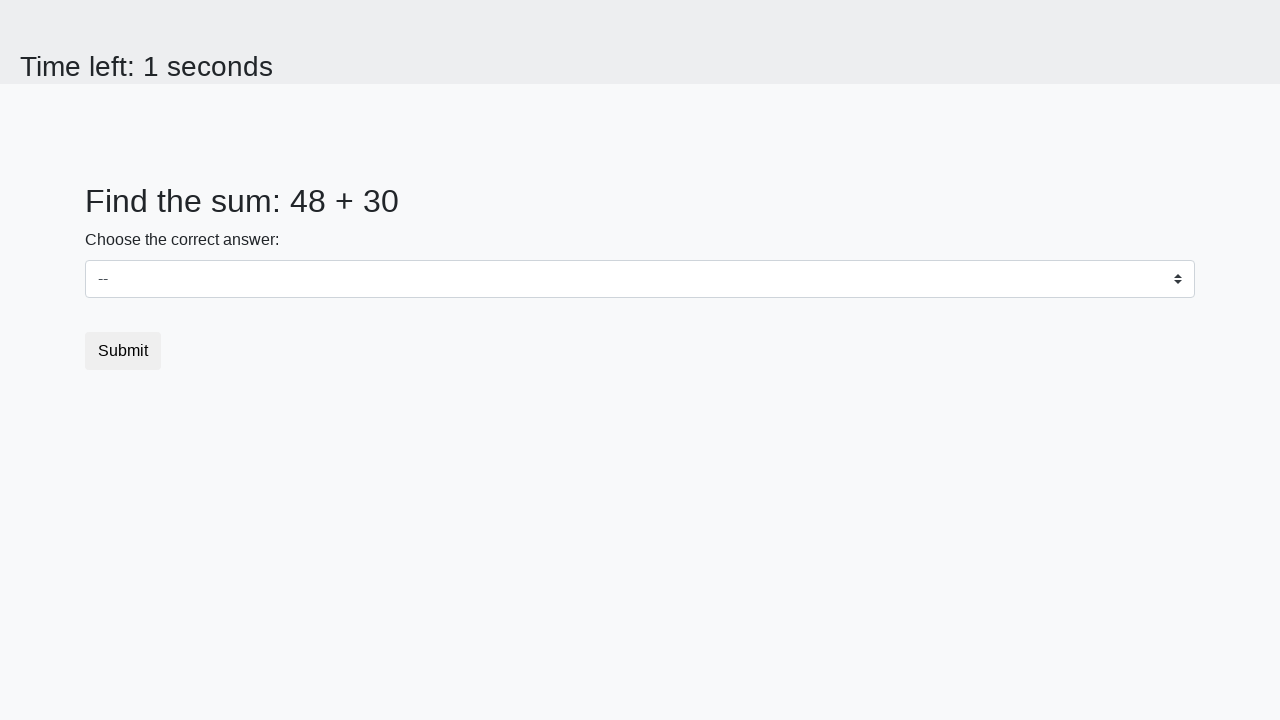

Read first number from #num1 element
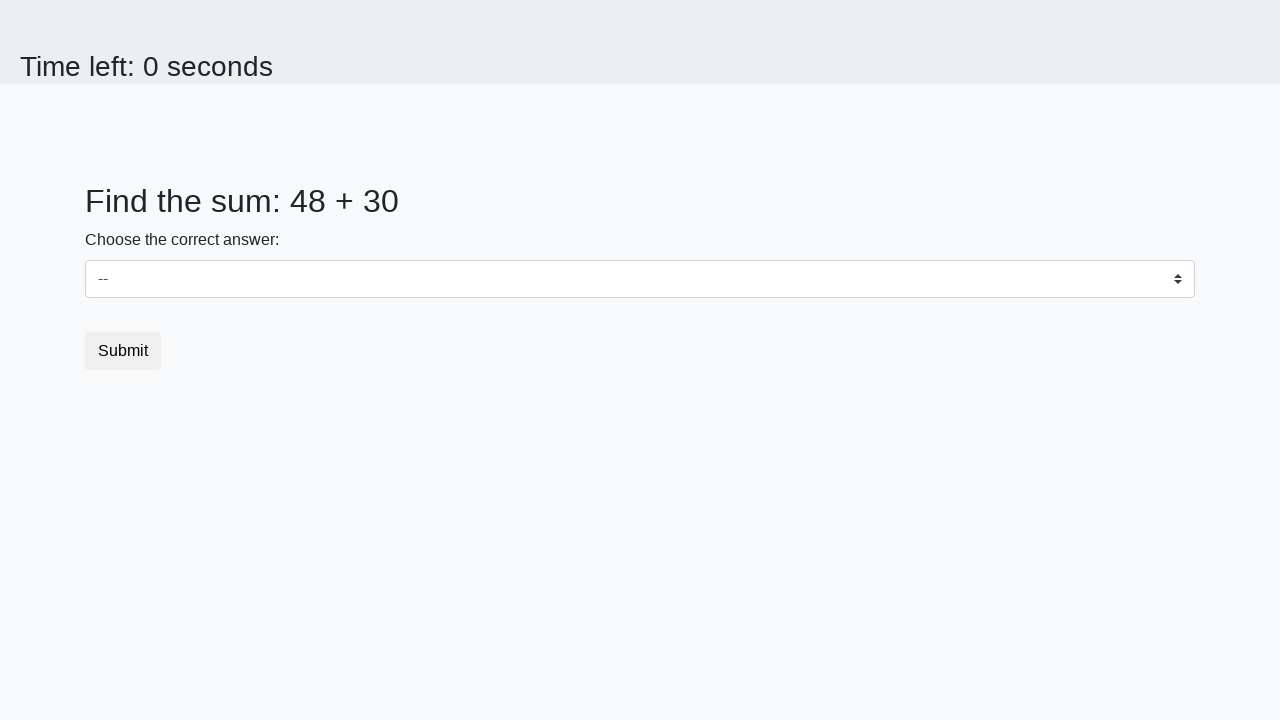

Read second number from #num2 element
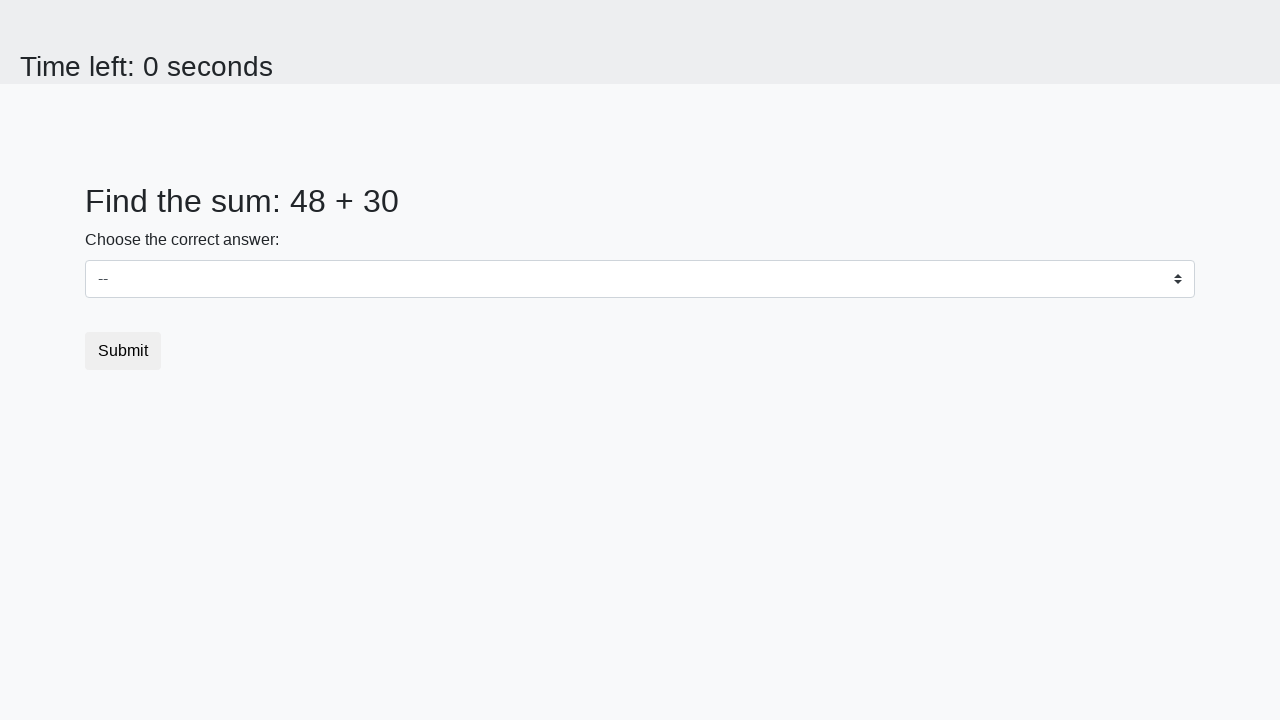

Calculated sum: 48 + 30 = 78
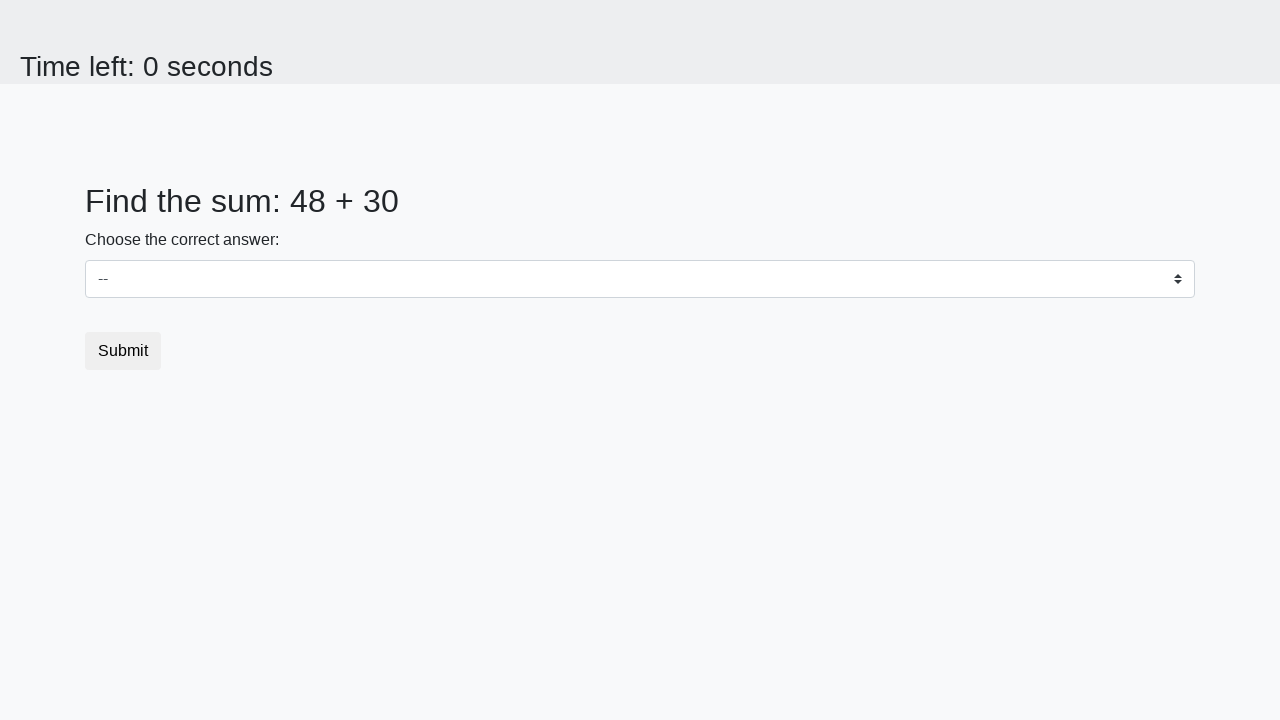

Selected answer '78' from dropdown menu on #dropdown
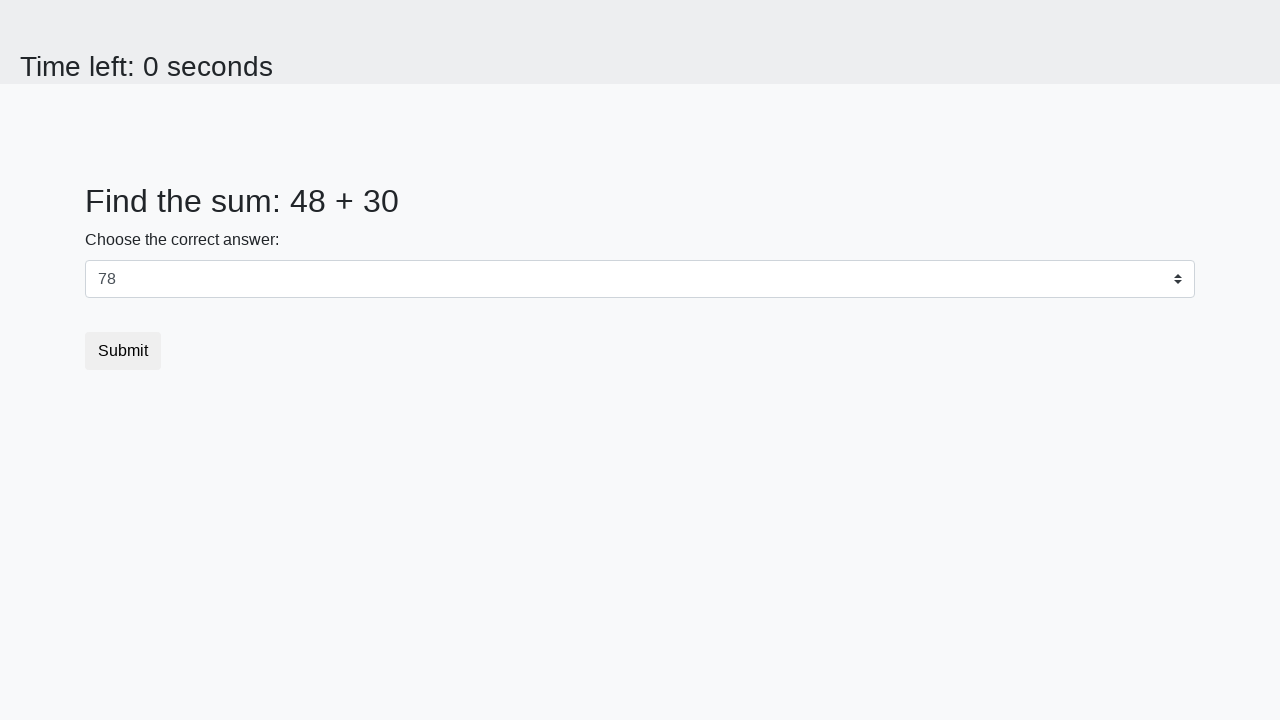

Clicked submit button to complete the form at (123, 351) on button.btn
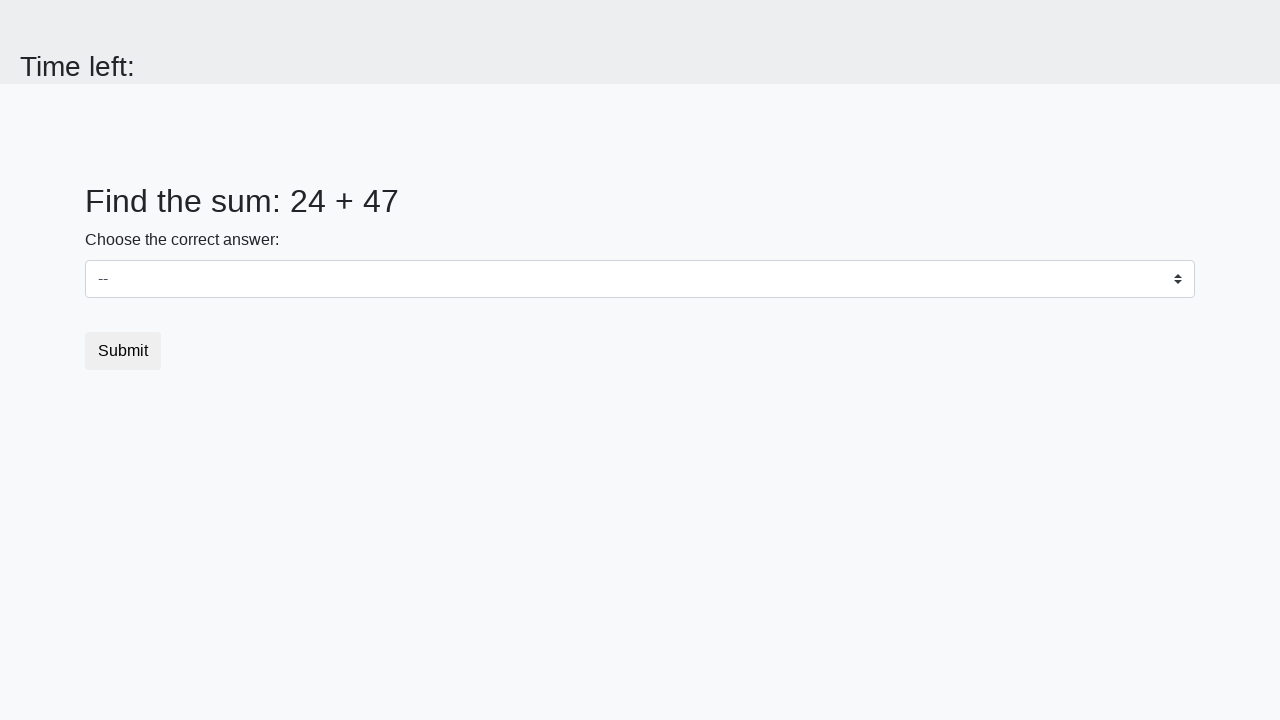

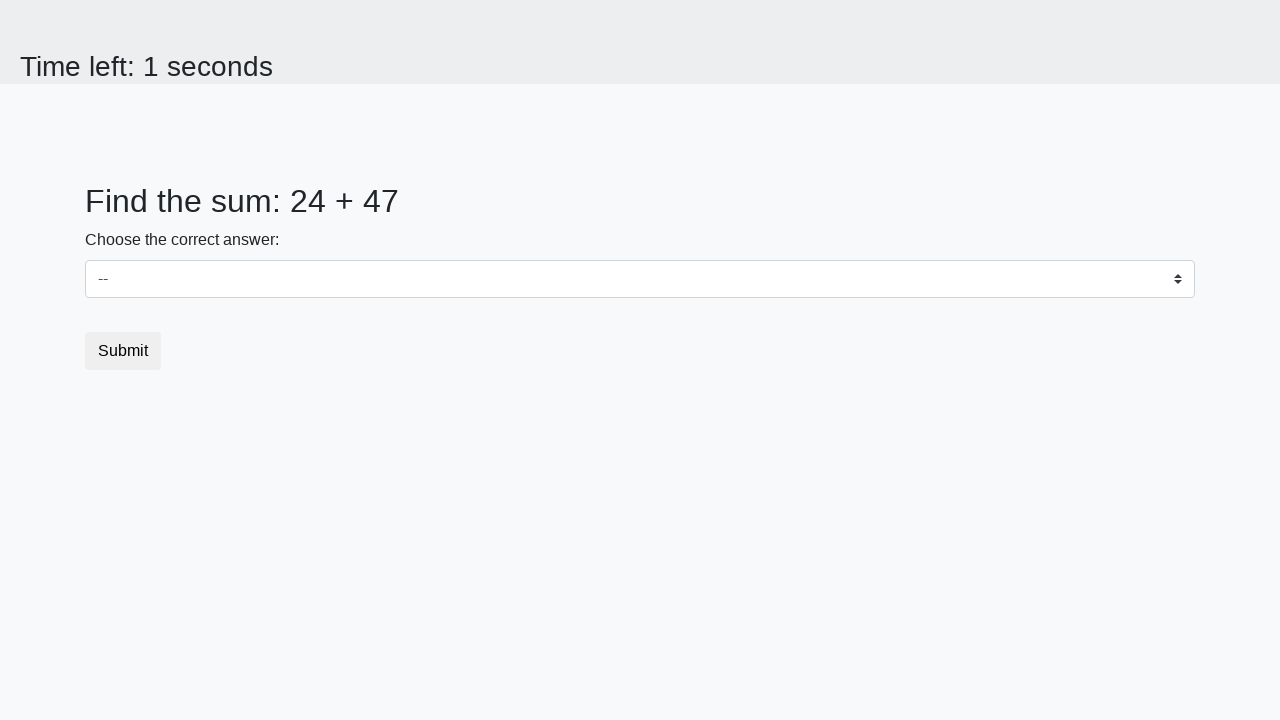